Tests nested iframe handling by navigating to the "Iframe with in an Iframe" tab, switching through two levels of iframes, and entering text in an input field within the nested iframe

Starting URL: https://demo.automationtesting.in/Frames.html

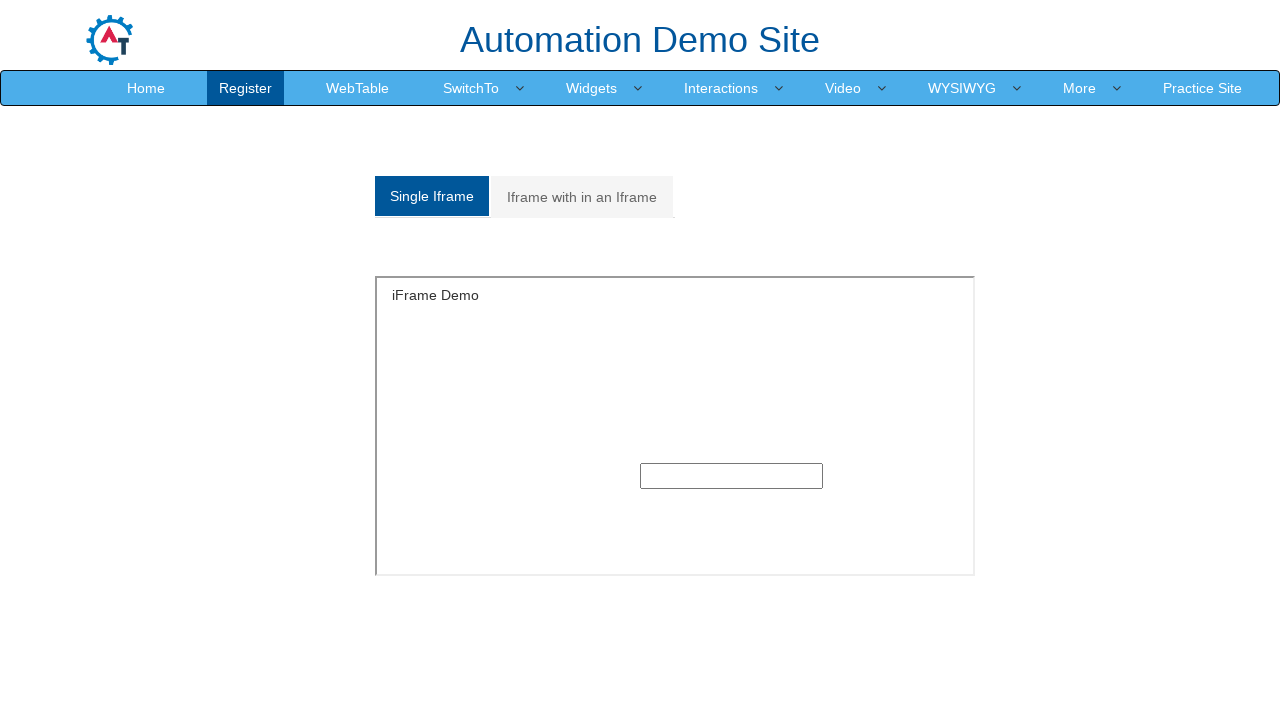

Clicked on 'Iframe with in an Iframe' tab at (582, 197) on a:text('Iframe with in an Iframe')
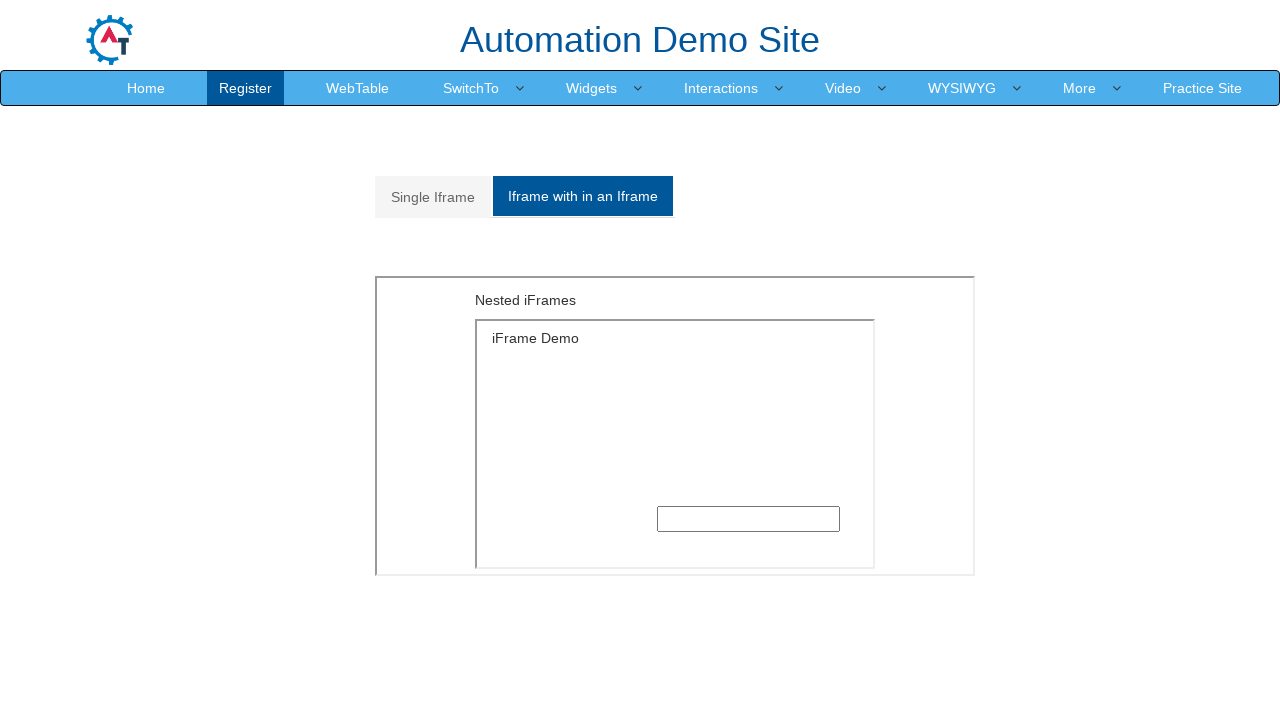

Located outer iframe with src='MultipleFrames.html'
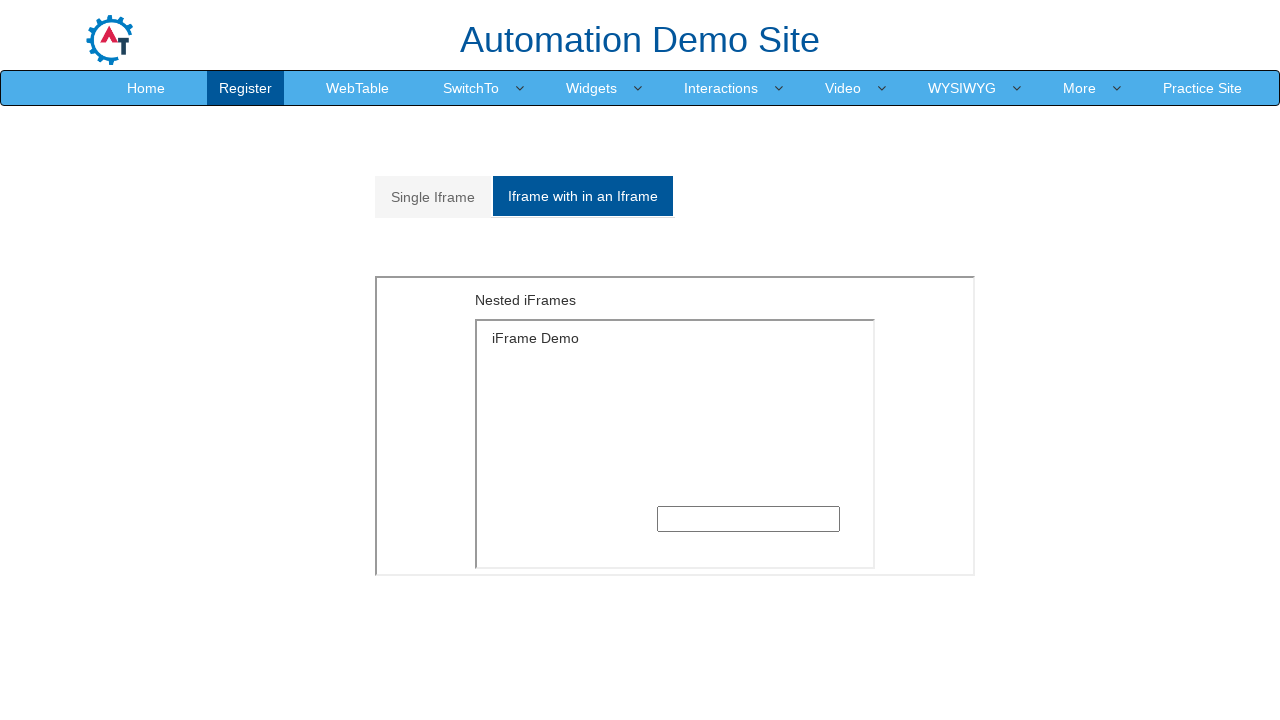

Located inner iframe with src='SingleFrame.html' within outer iframe
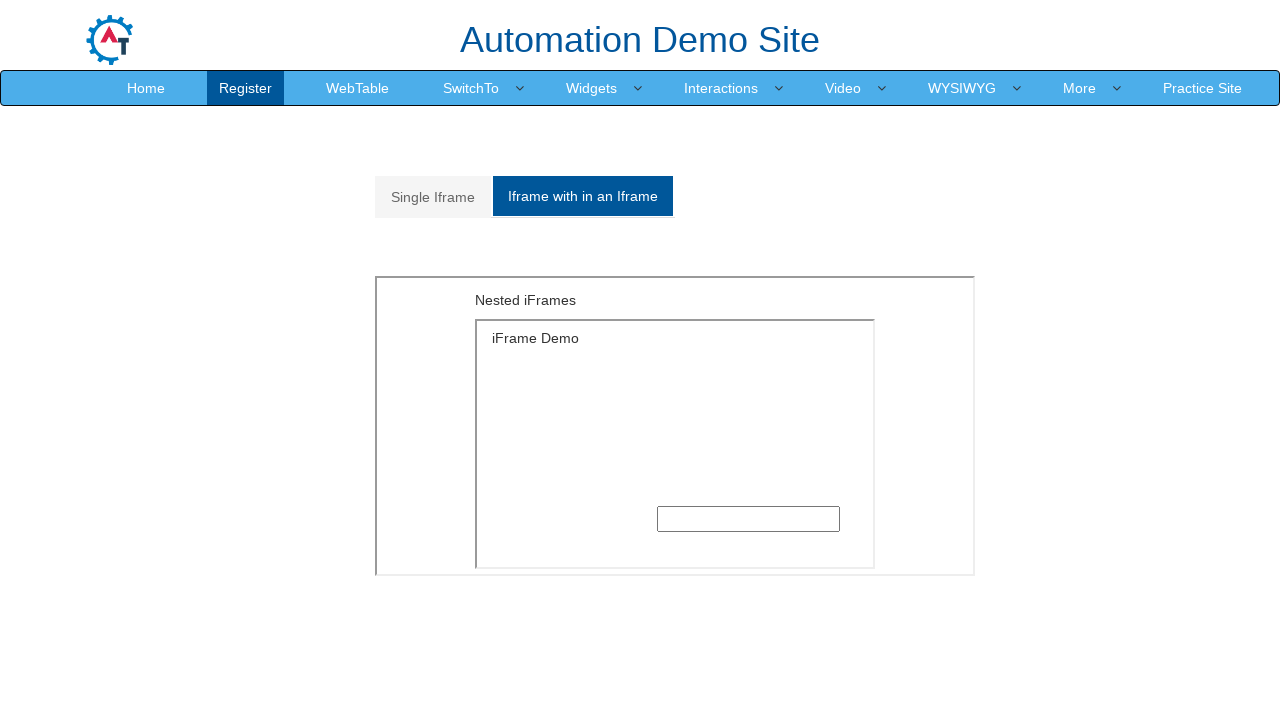

Entered 'Hello' in text input field within nested iframe on iframe[src='MultipleFrames.html'] >> internal:control=enter-frame >> iframe[src=
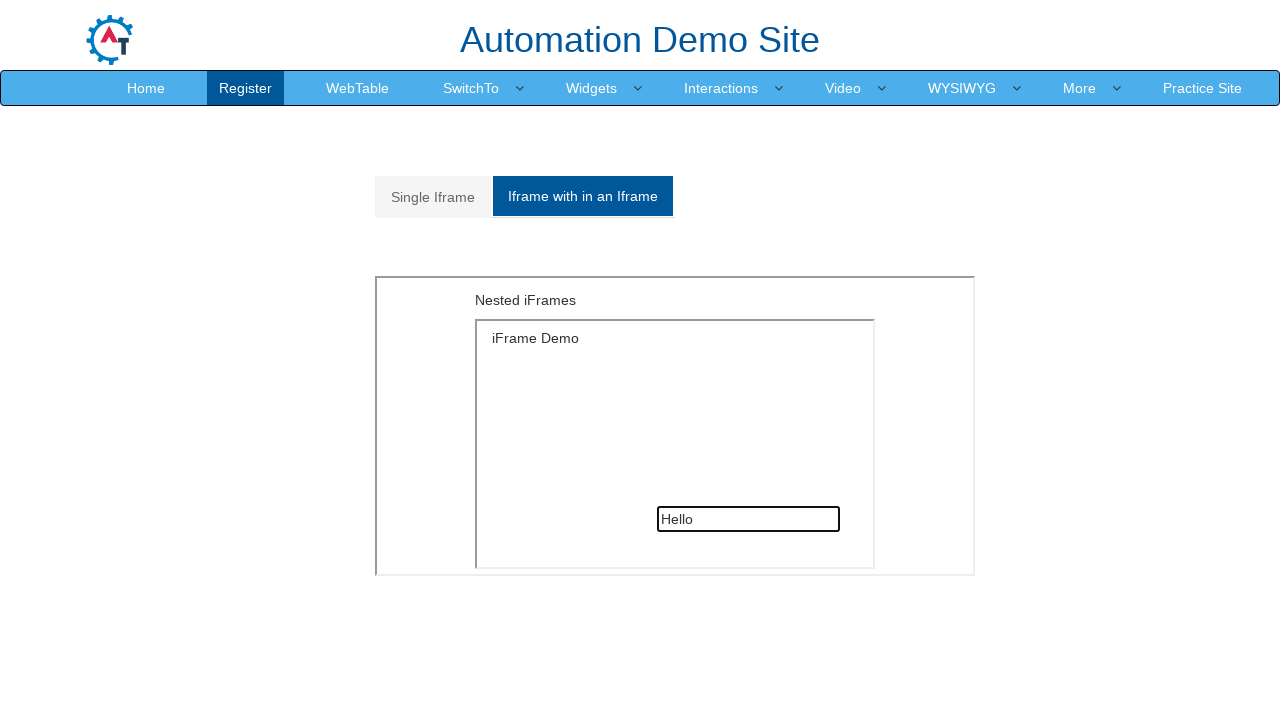

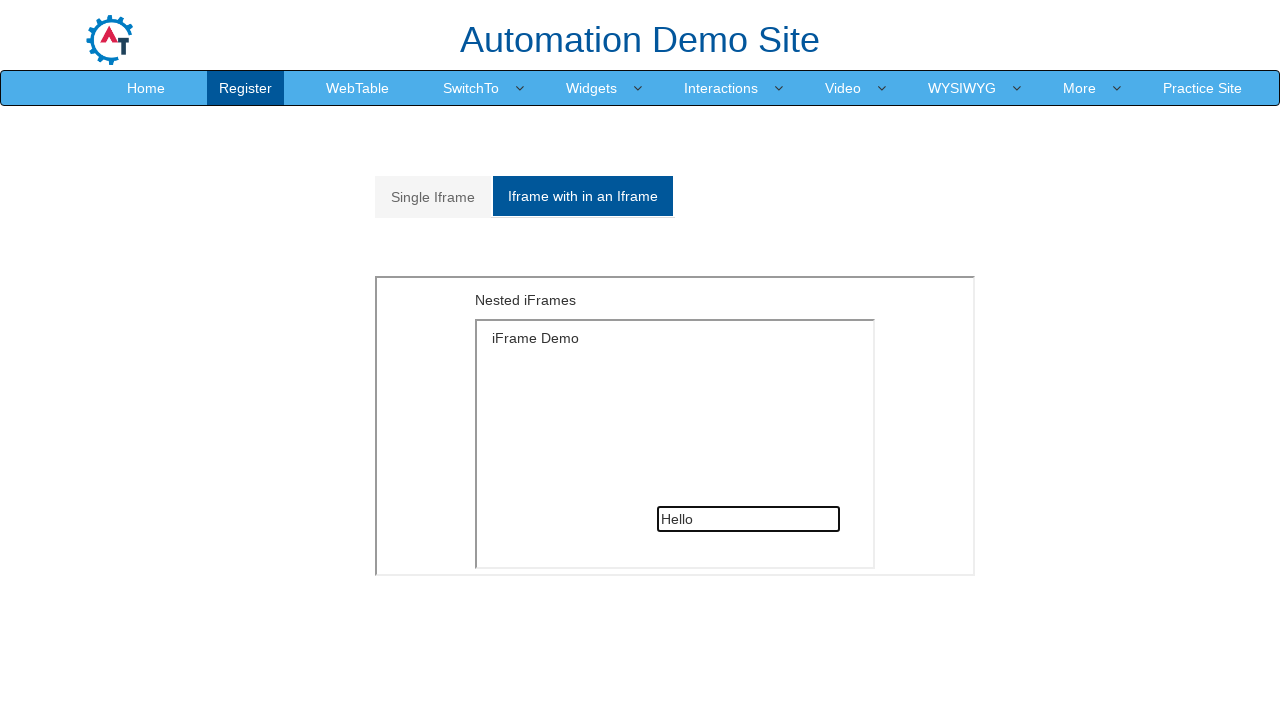